Tests the course search functionality on MyTCAS by entering a search term, submitting the search, waiting for results to load, and navigating to a program detail page.

Starting URL: https://course.mytcas.com

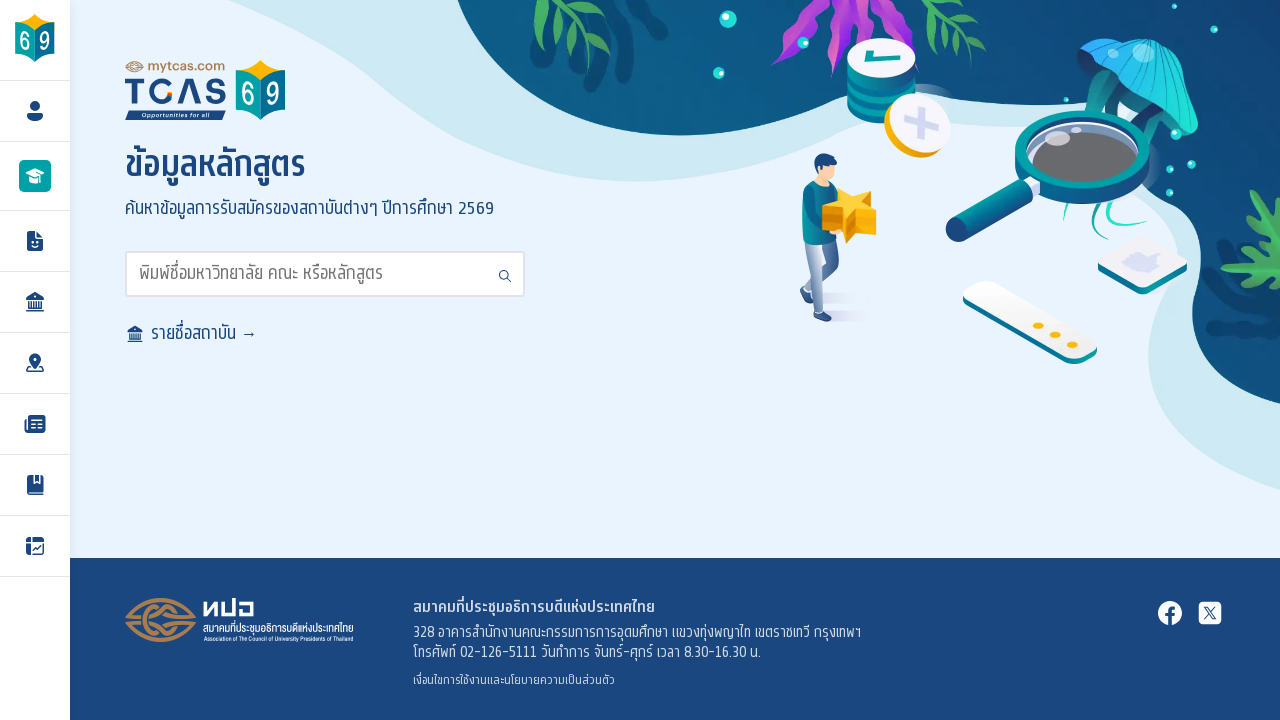

Waited for page to load (2 seconds)
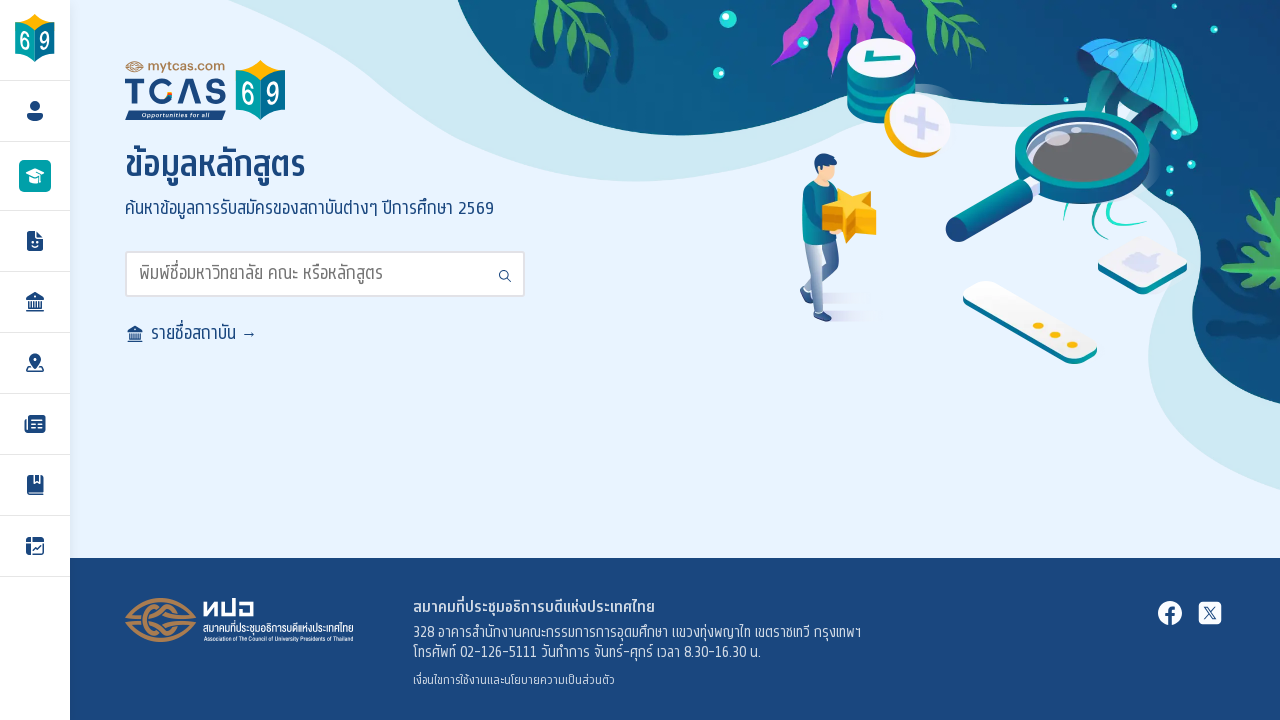

Filled search input with 'วิศวกรรมปัญญาประดิษฐ์' on input#search
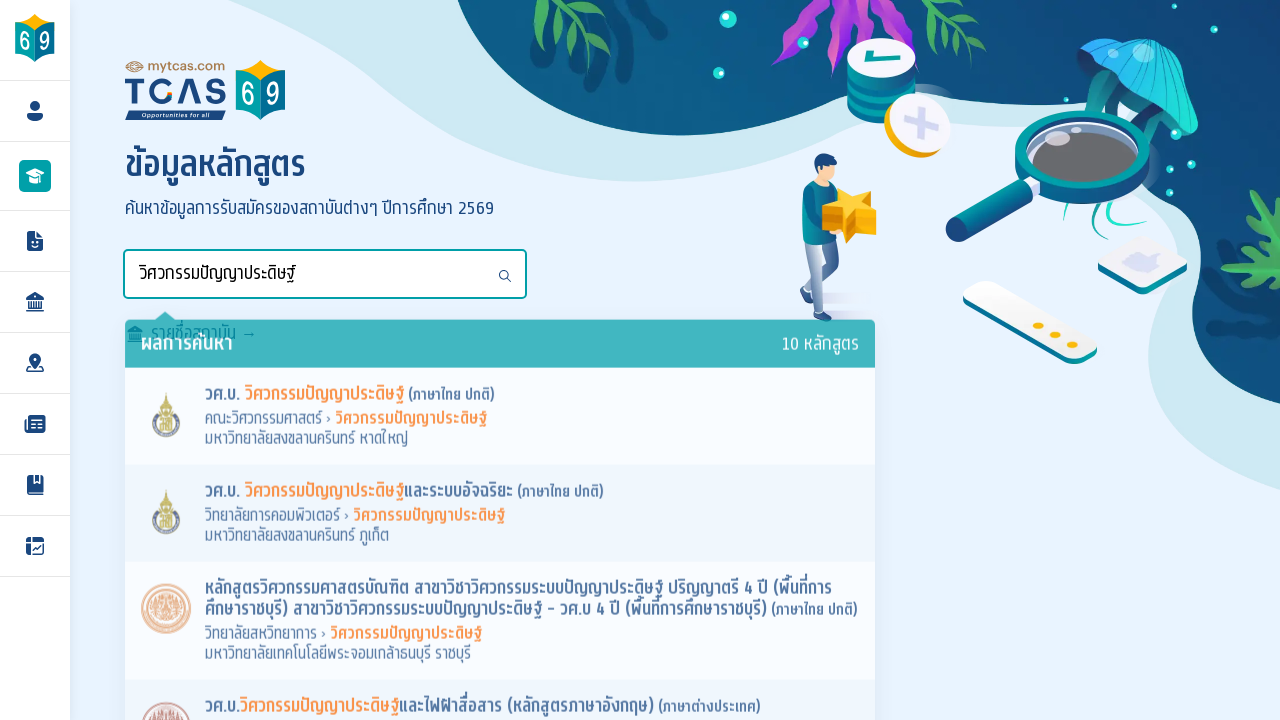

Clicked search button at (505, 272) on .i-search
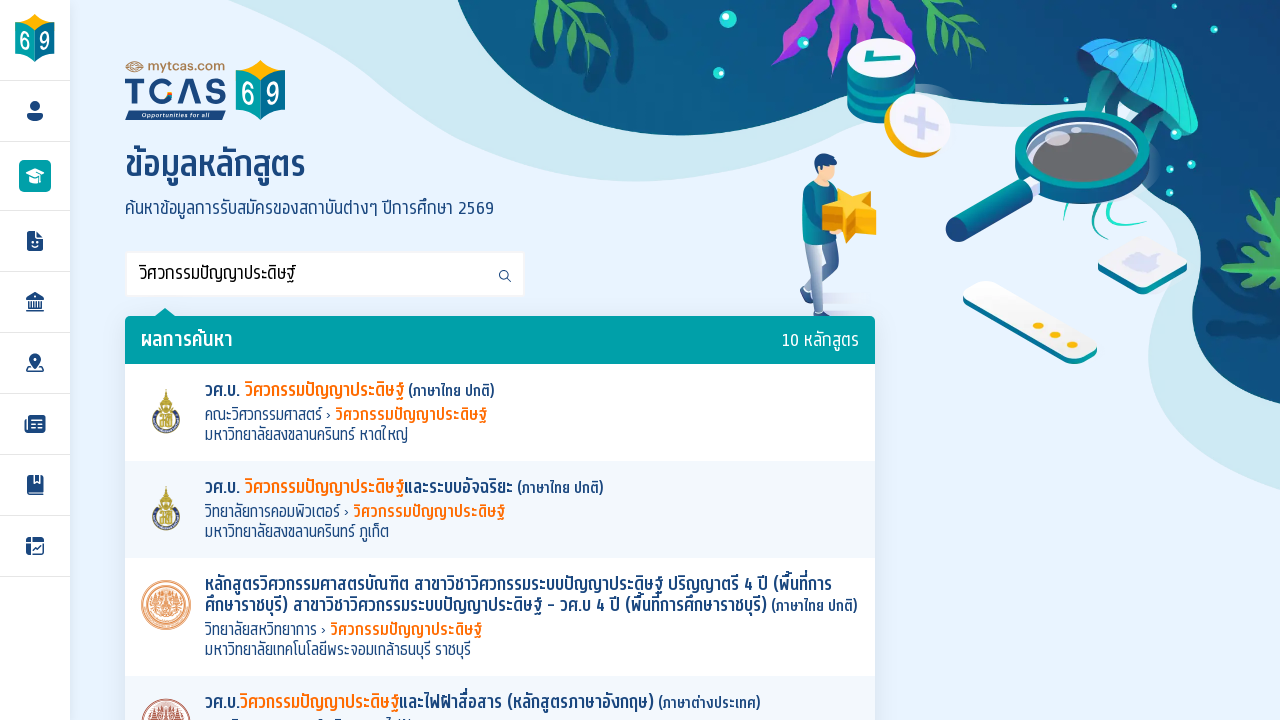

Search results loaded (ul.t-programs selector appeared)
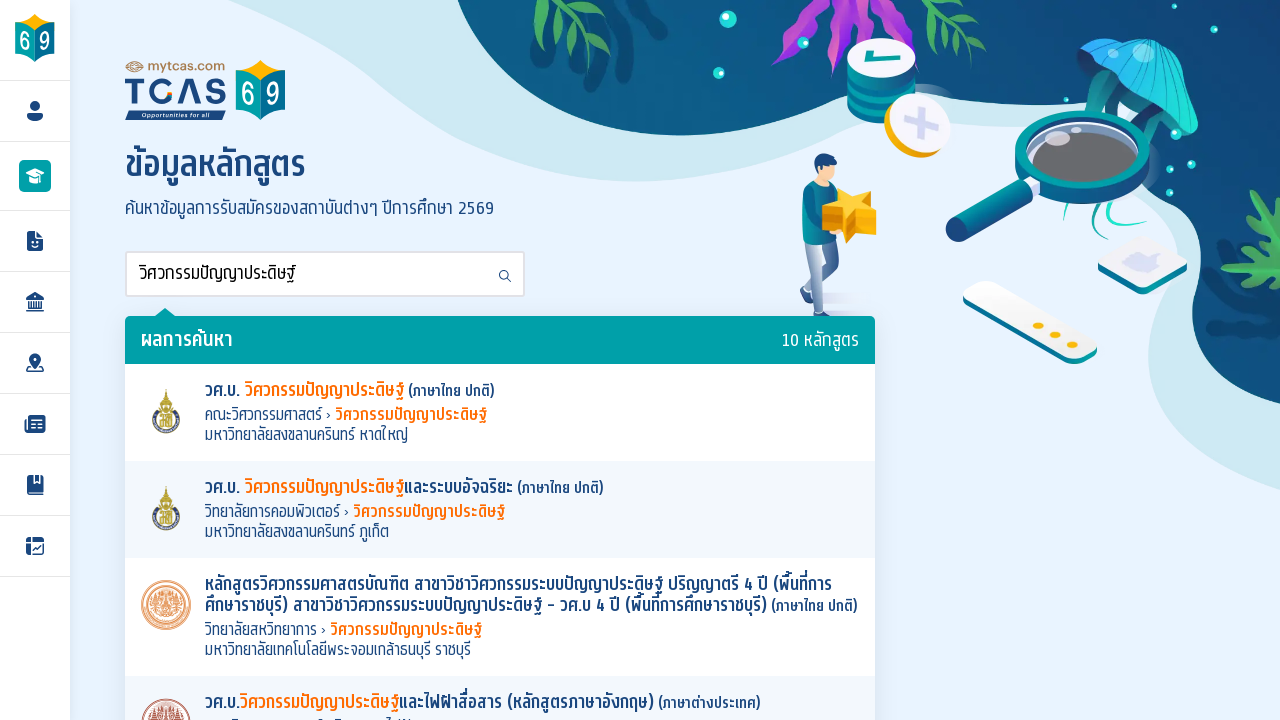

Waited for search results to fully render (3 seconds)
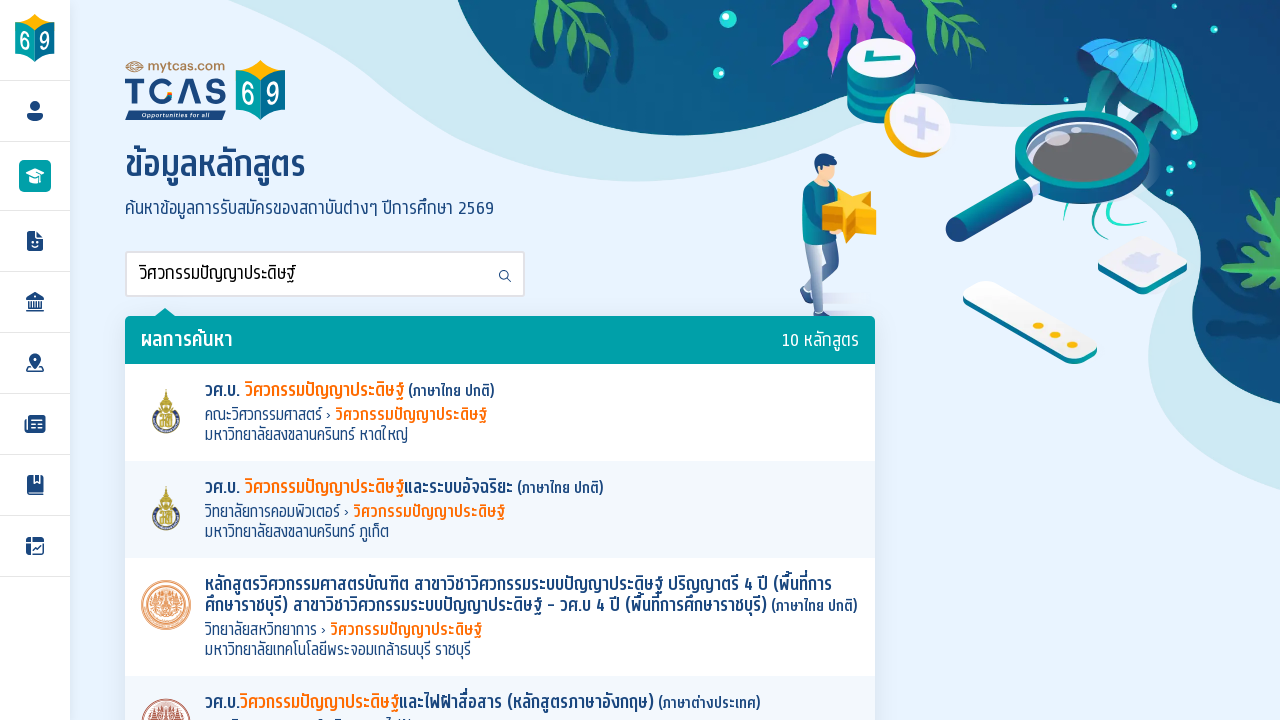

Retrieved href attribute from first program link: /programs/10100101303701A
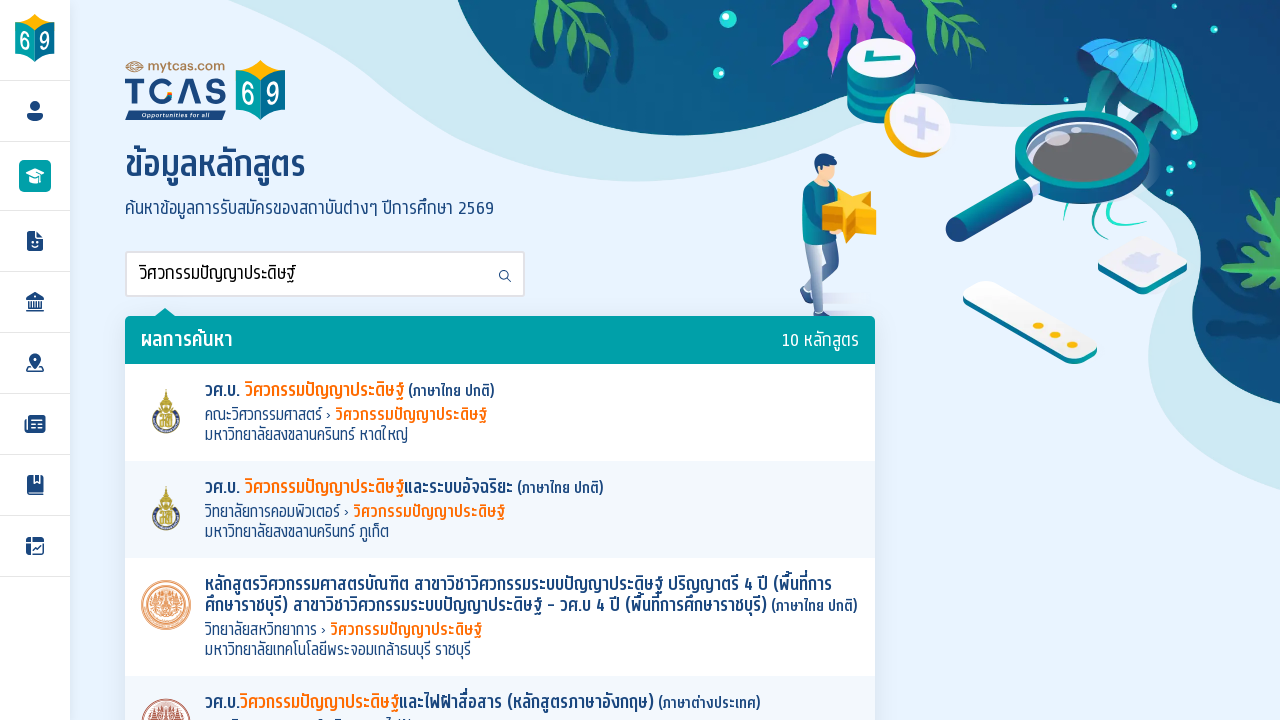

Navigated to program detail page: https://course.mytcas.com/programs/10100101303701A
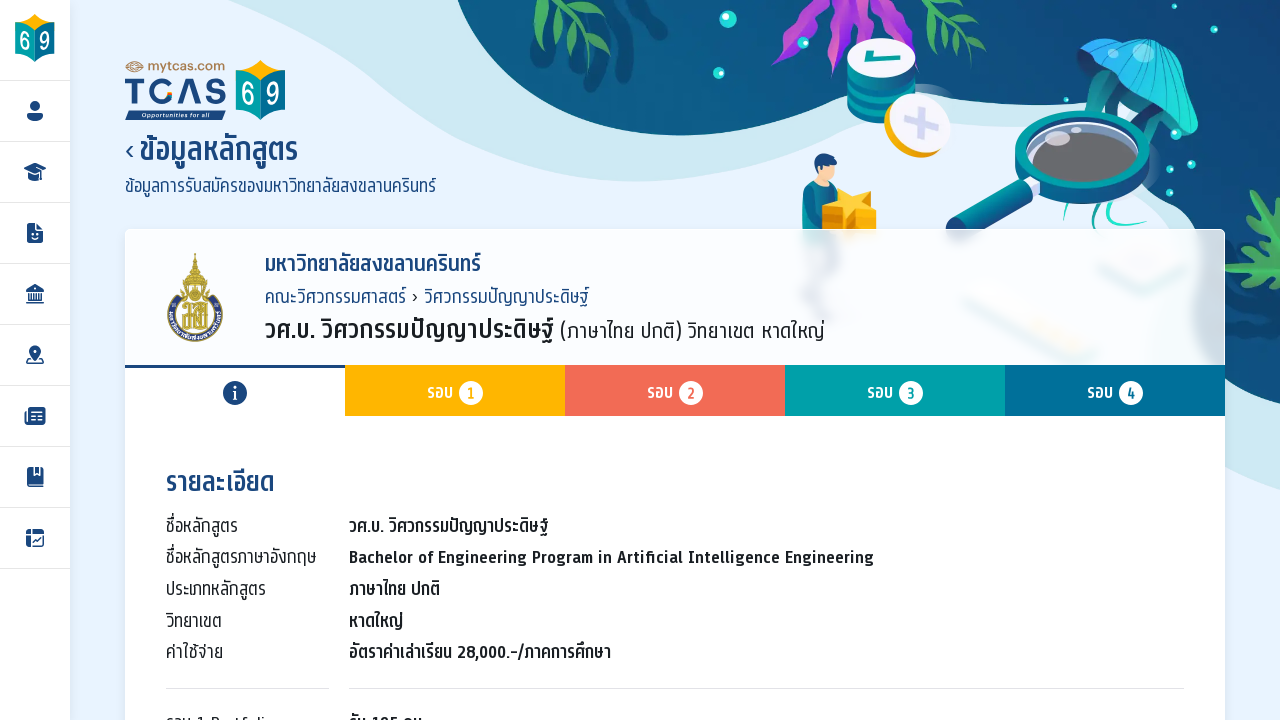

Waited for program detail page to render (1.5 seconds)
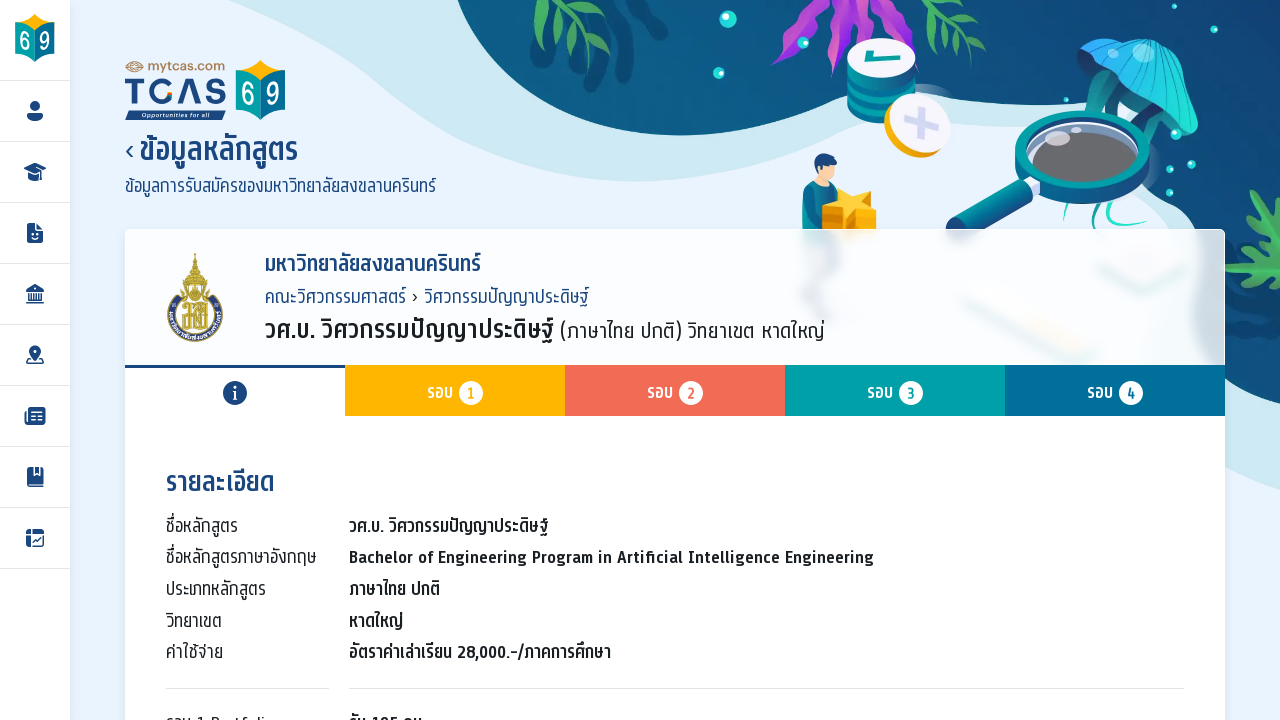

Program details loaded (ul.body.t-program selector appeared)
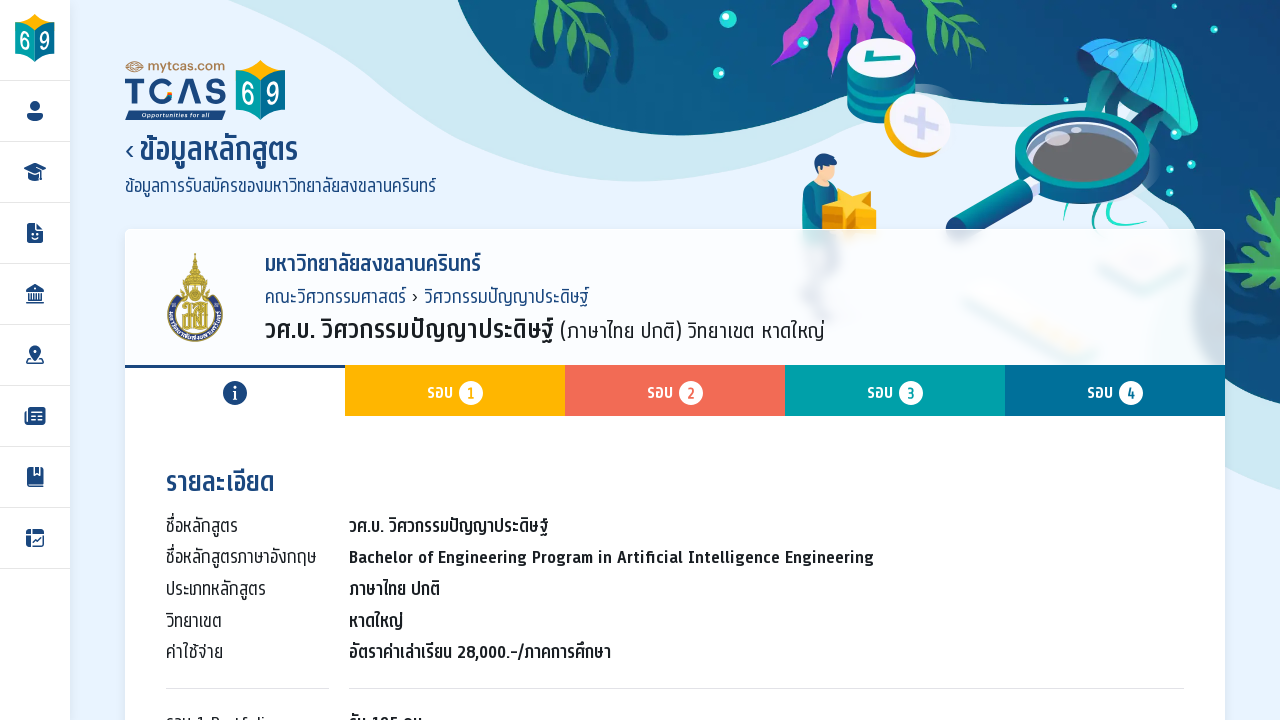

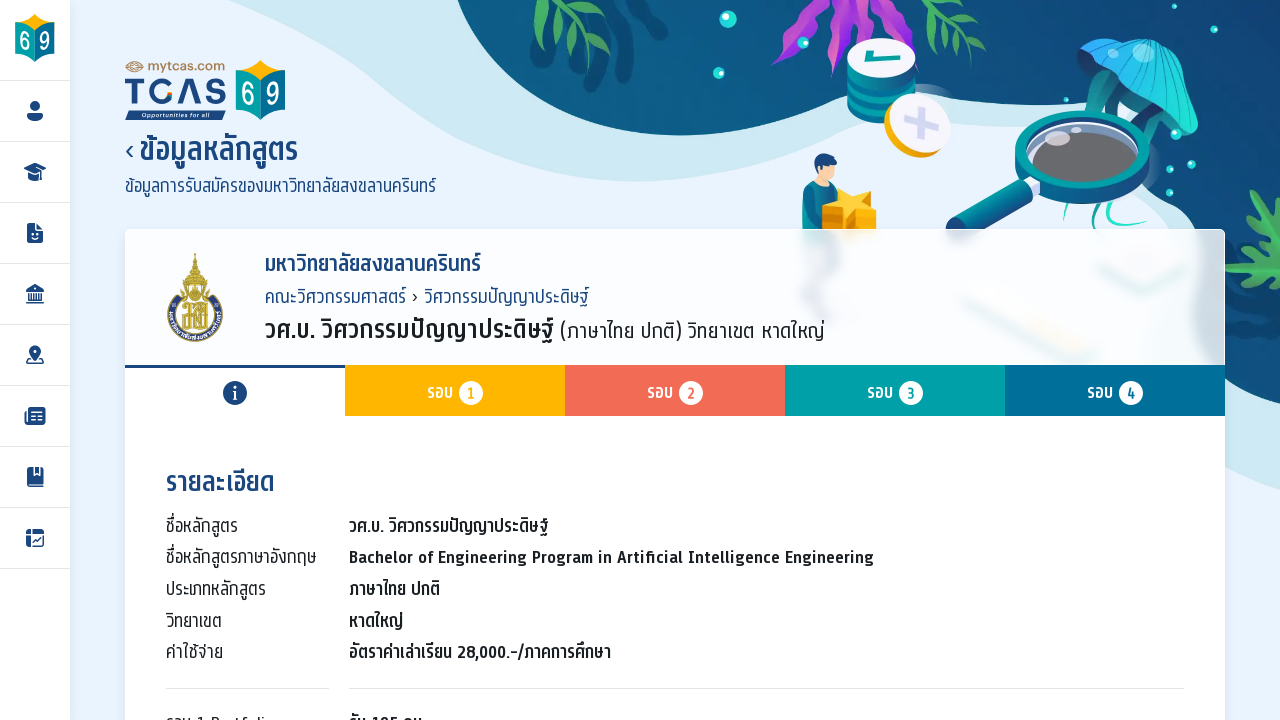